Tests that clicking a button opens a new tab while keeping the original tab open

Starting URL: https://browserbase.github.io/stagehand-eval-sites/sites/five-tab/

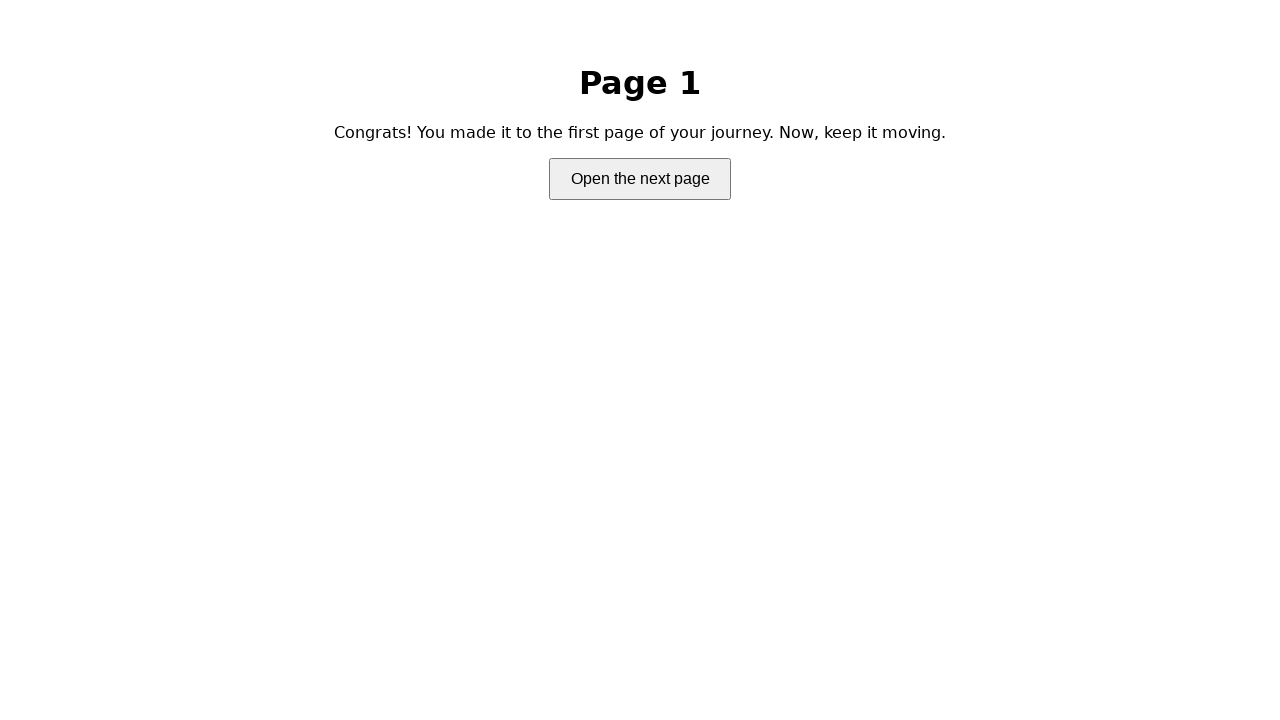

Navigated to the five-tab test site
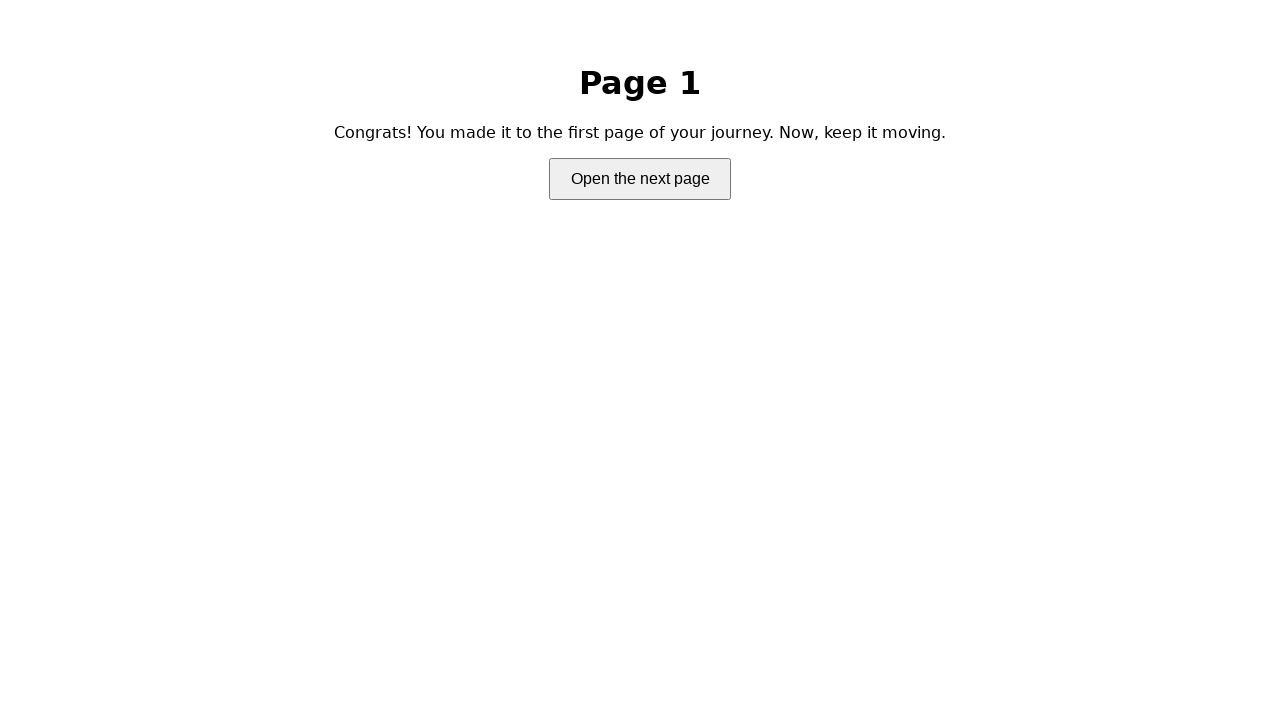

Clicked button to open a new tab at (640, 179) on body > button
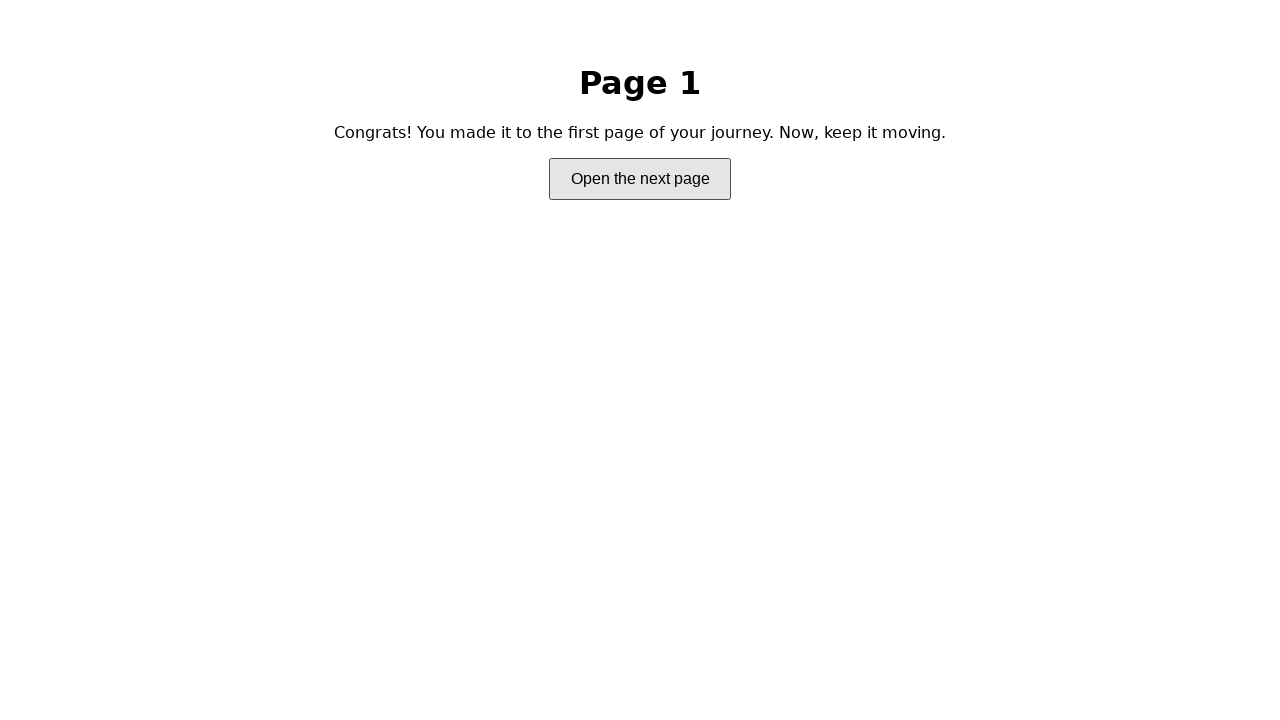

Waited 1 second for new tab to open
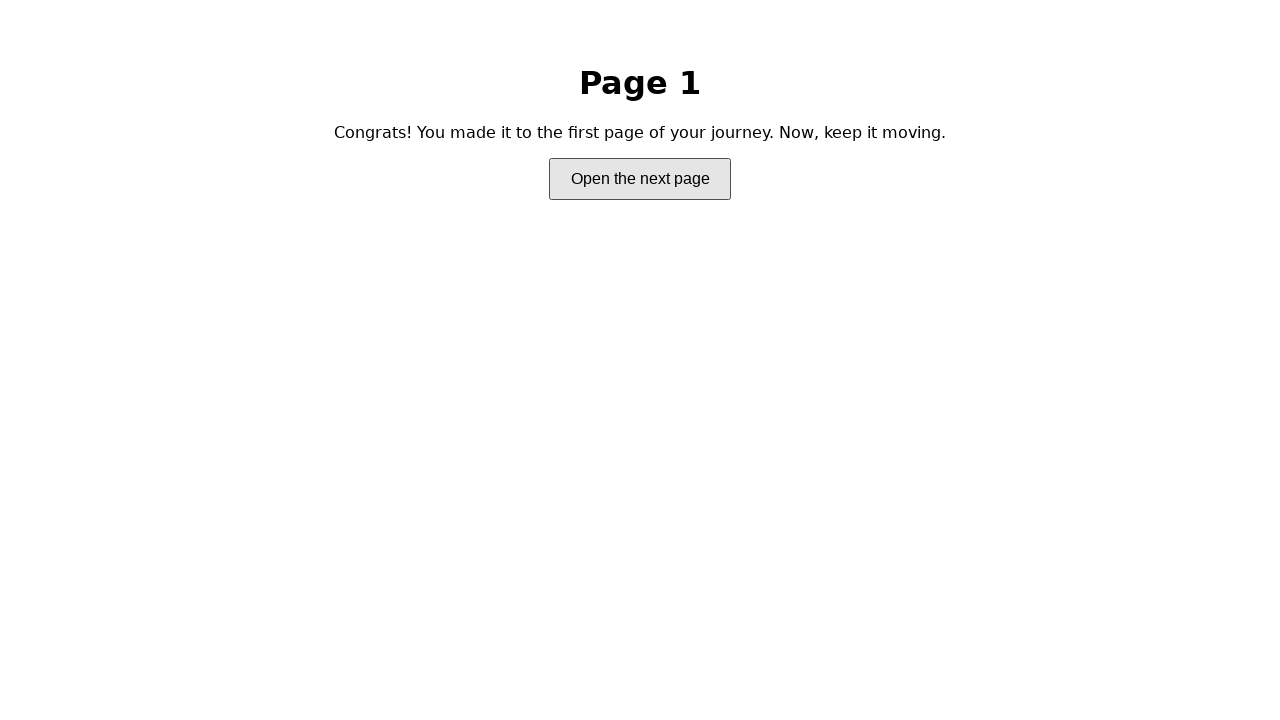

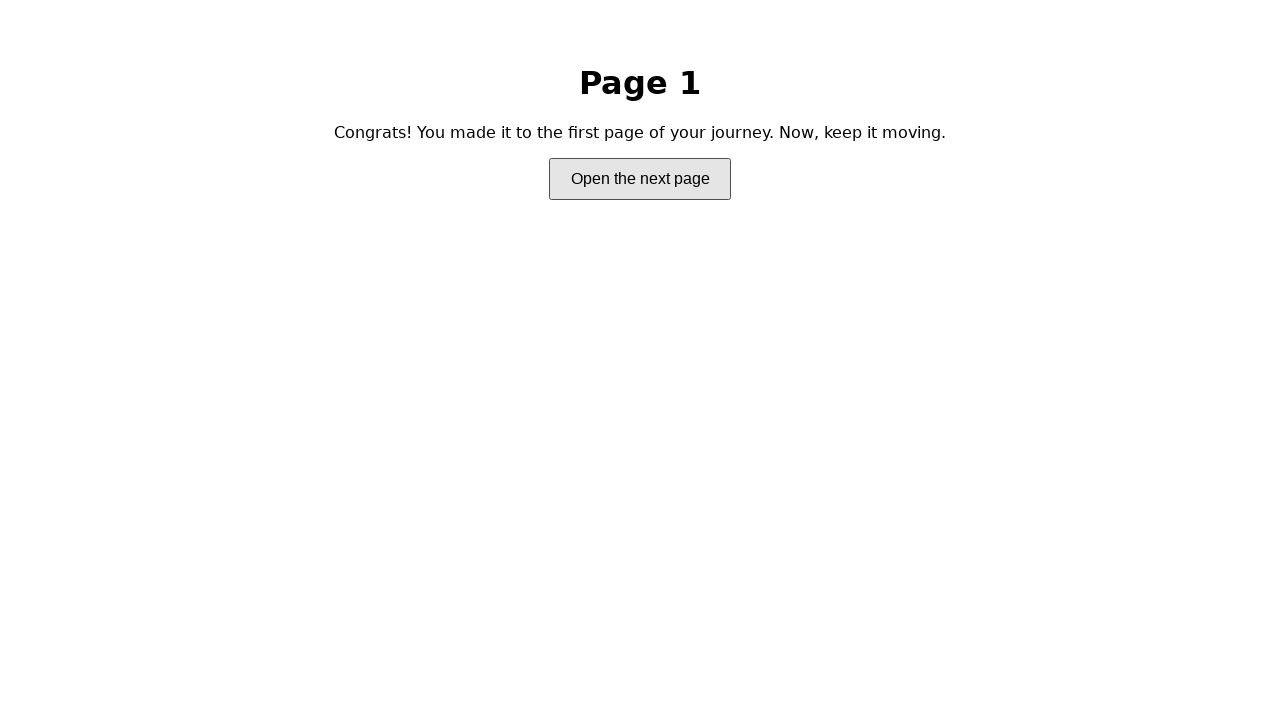